Tests BestBuy's search and filtering functionality by searching for laptops and applying multiple filters including price range, brand, and customer rating

Starting URL: https://www.bestbuy.com/?intl=nosplash

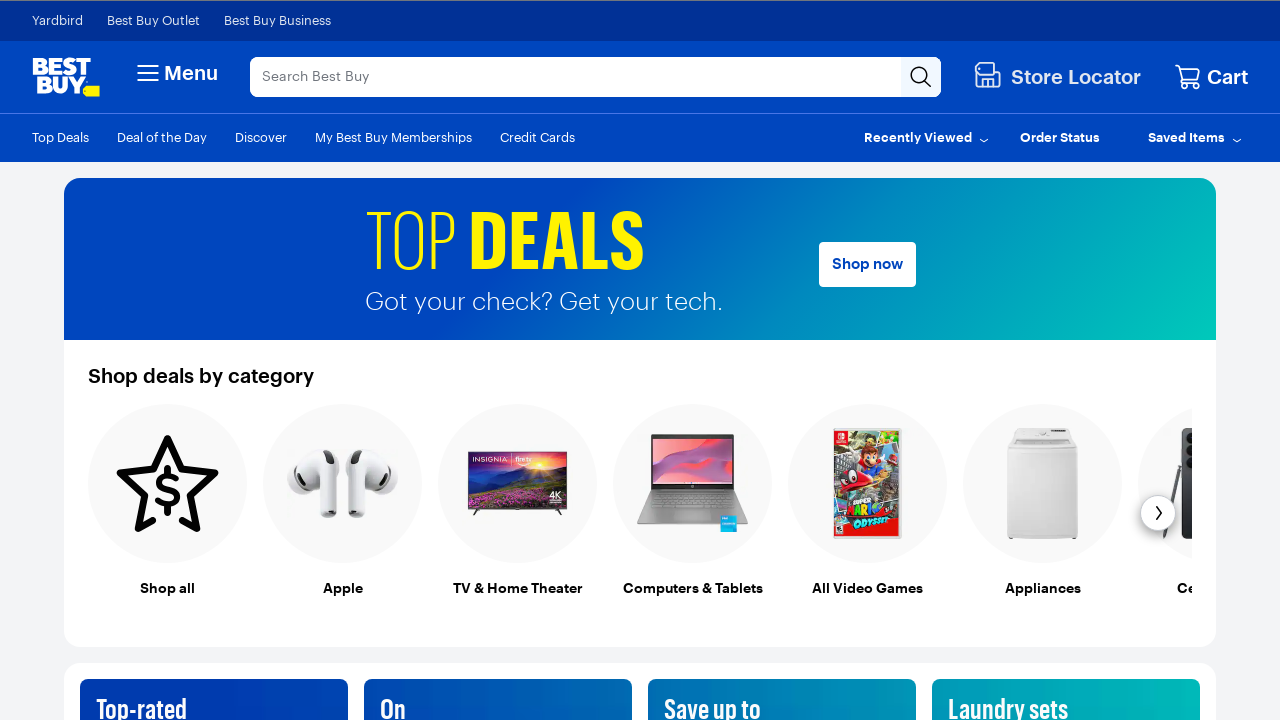

Search bar element loaded
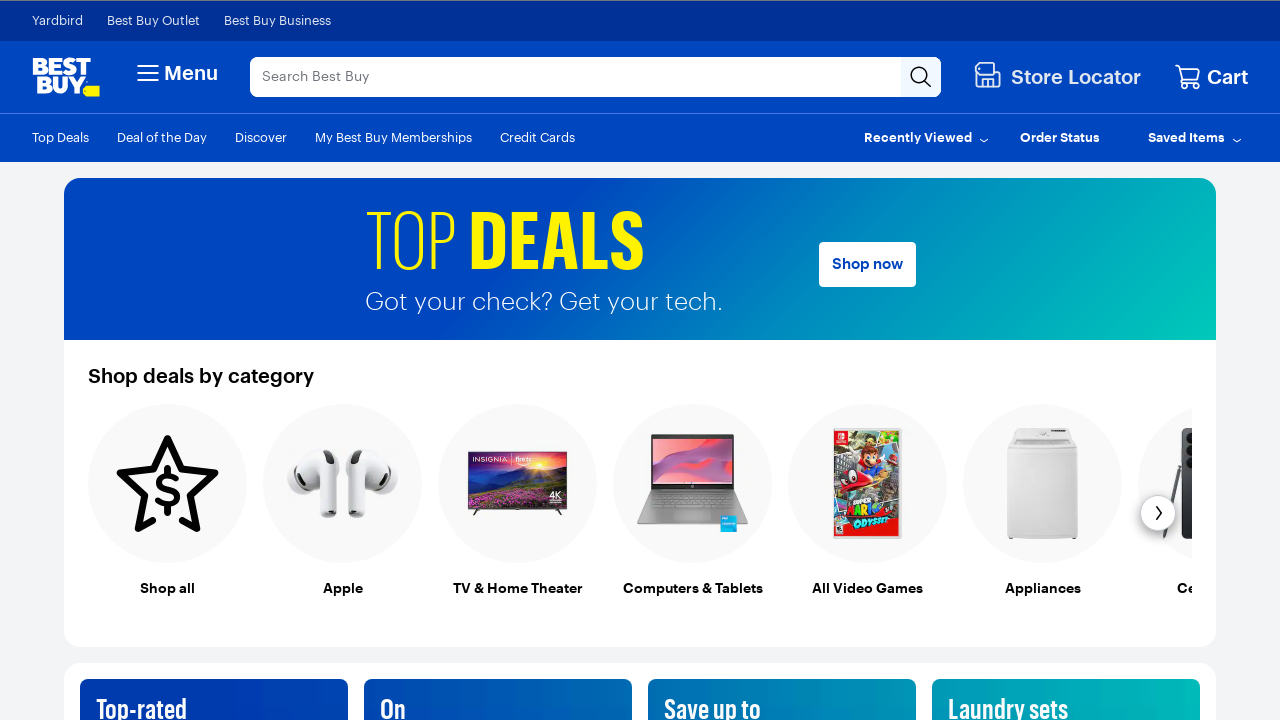

Scrolled search bar into view
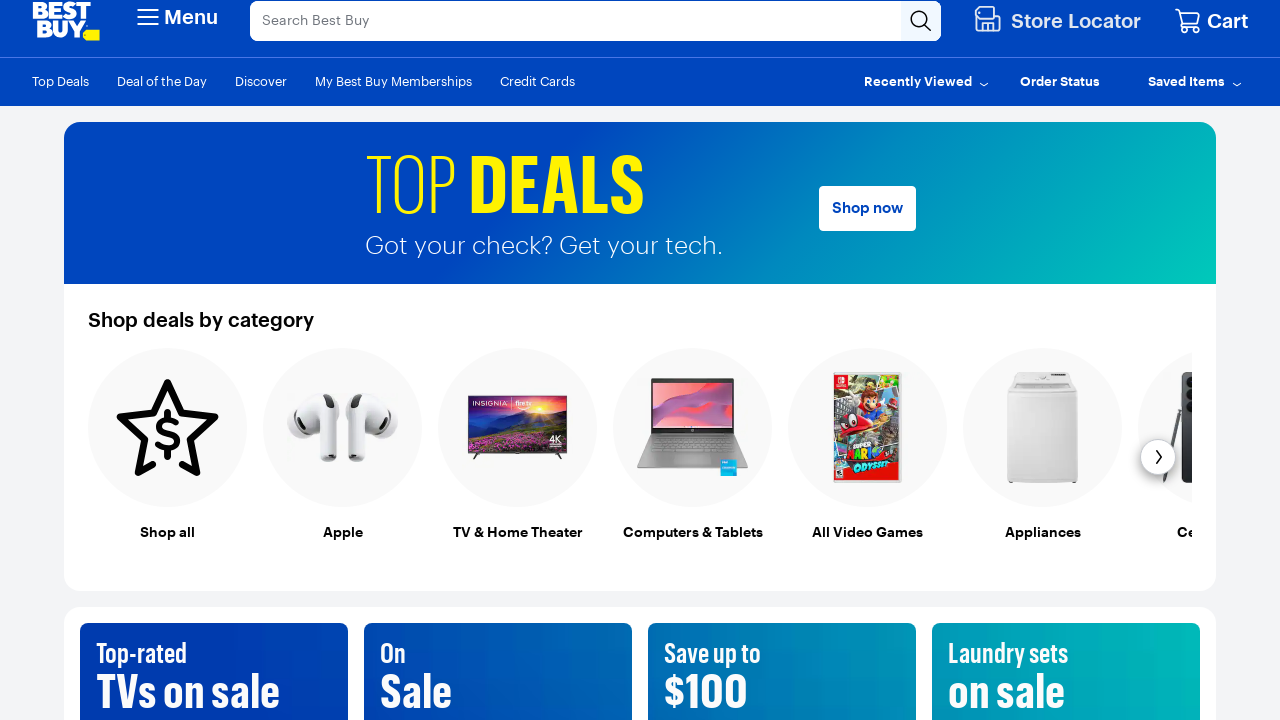

Typed 'laptop' into search bar on #autocomplete-search-bar
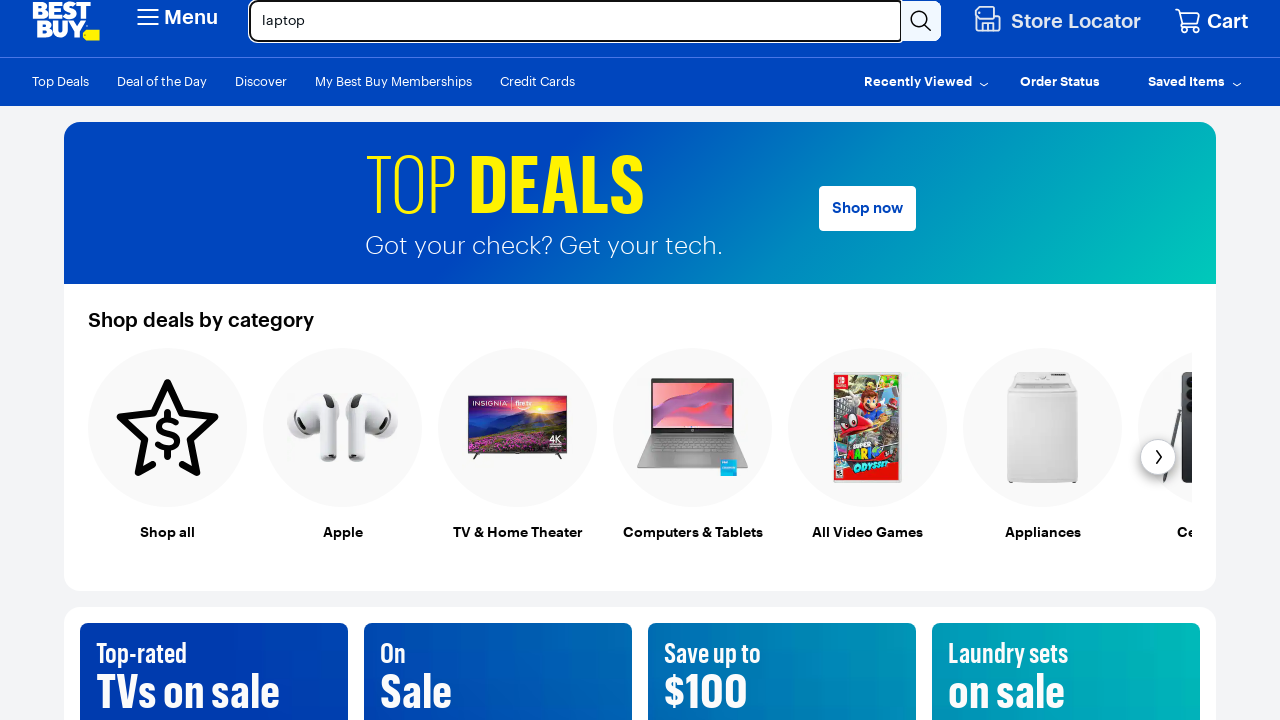

Clicked search button to search for laptops at (921, 21) on #autocomplete-search-button
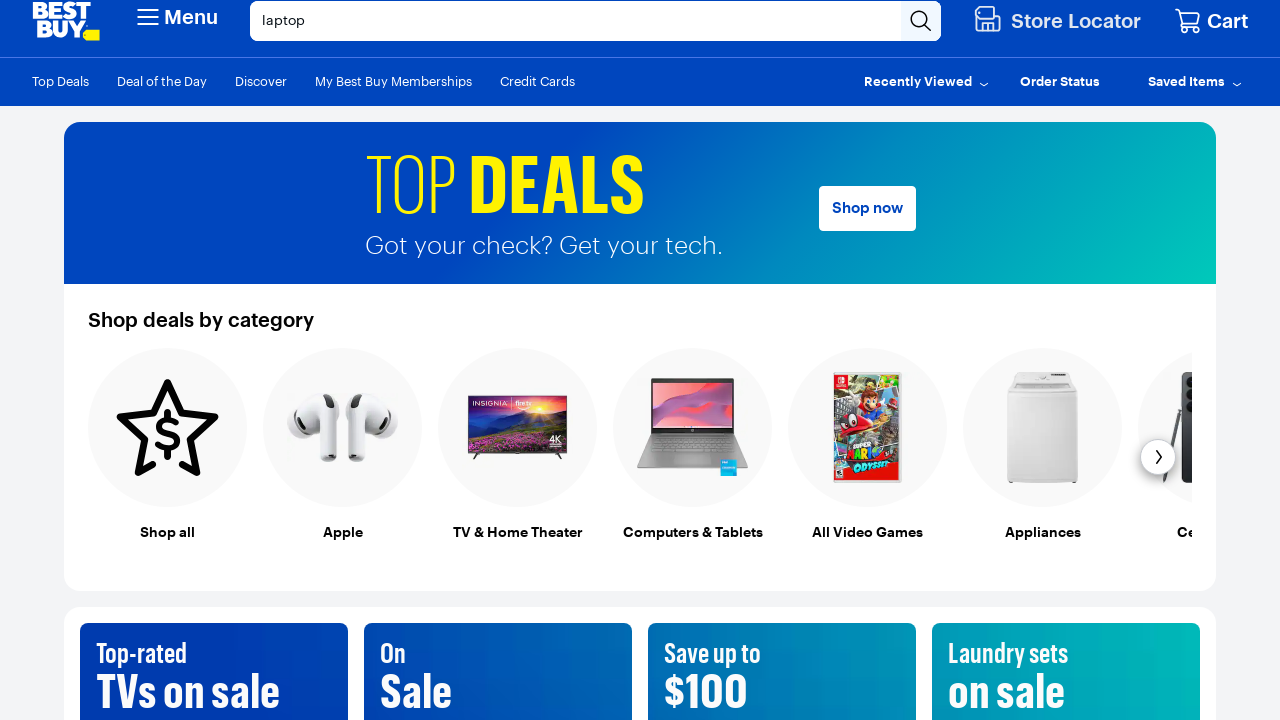

Waited for search results to load
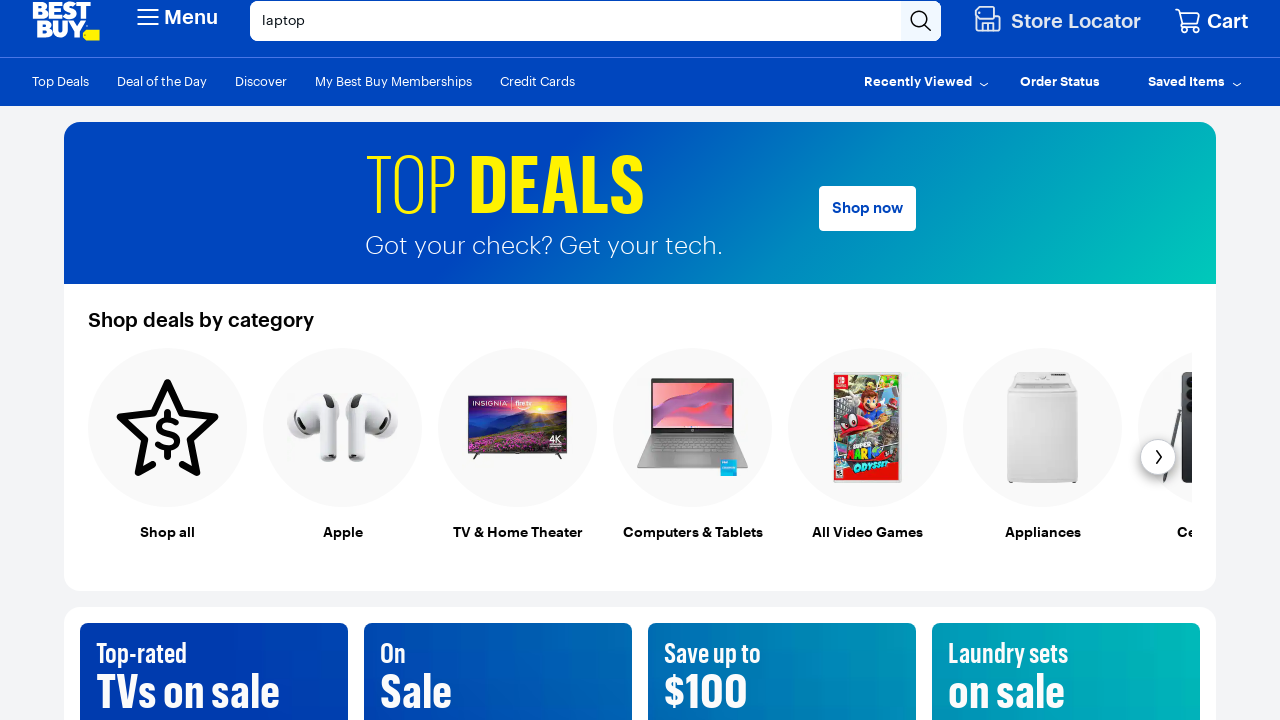

Waited for filter options to load on xpath=//span[contains(text(), 'Windows laptops')]
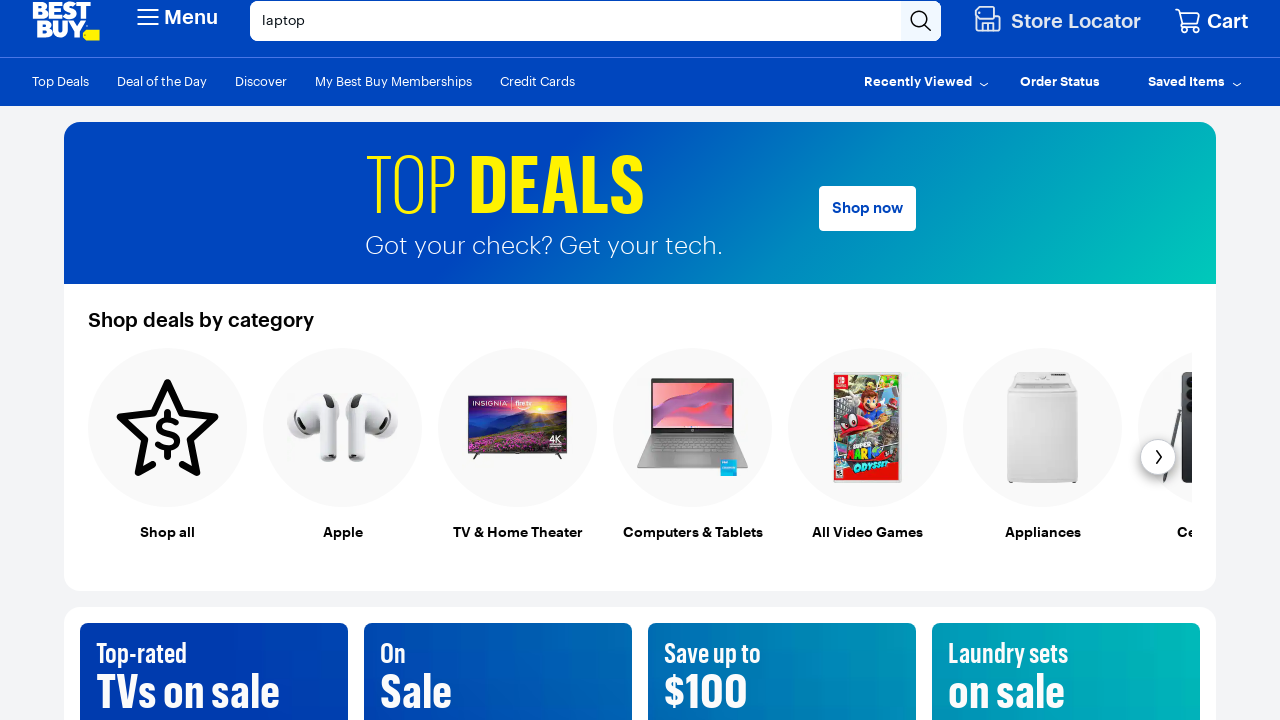

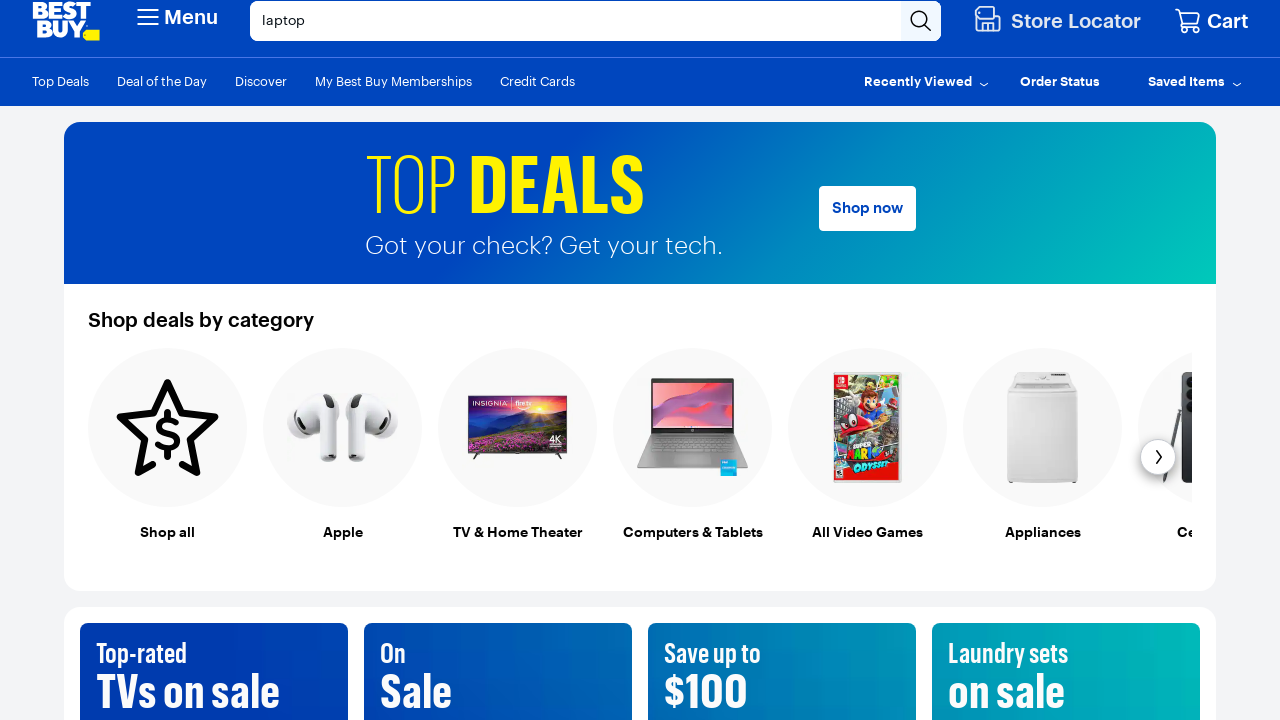